Tests a practice form by filling out all fields including personal information, date of birth, subjects, hobbies, file upload, and location, then verifies the submission confirmation modal displays correct data.

Starting URL: https://demoqa.com/automation-practice-form

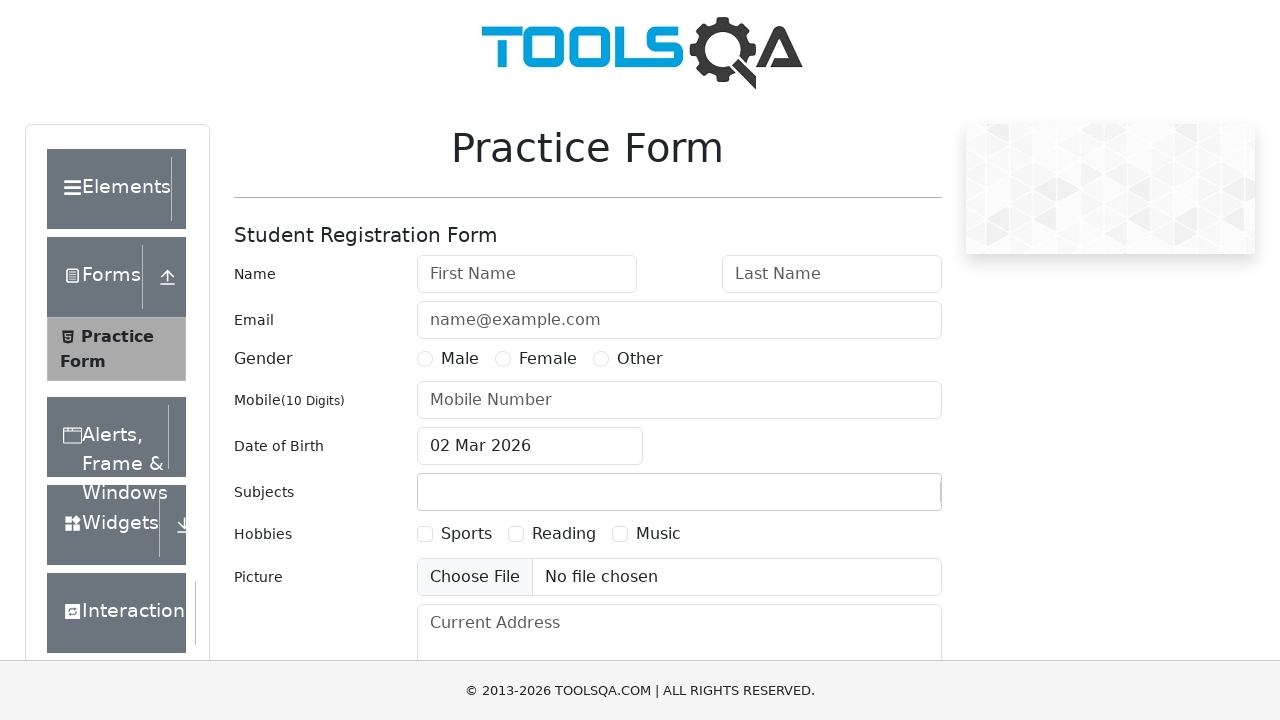

Filled first name field with 'John' on #firstName
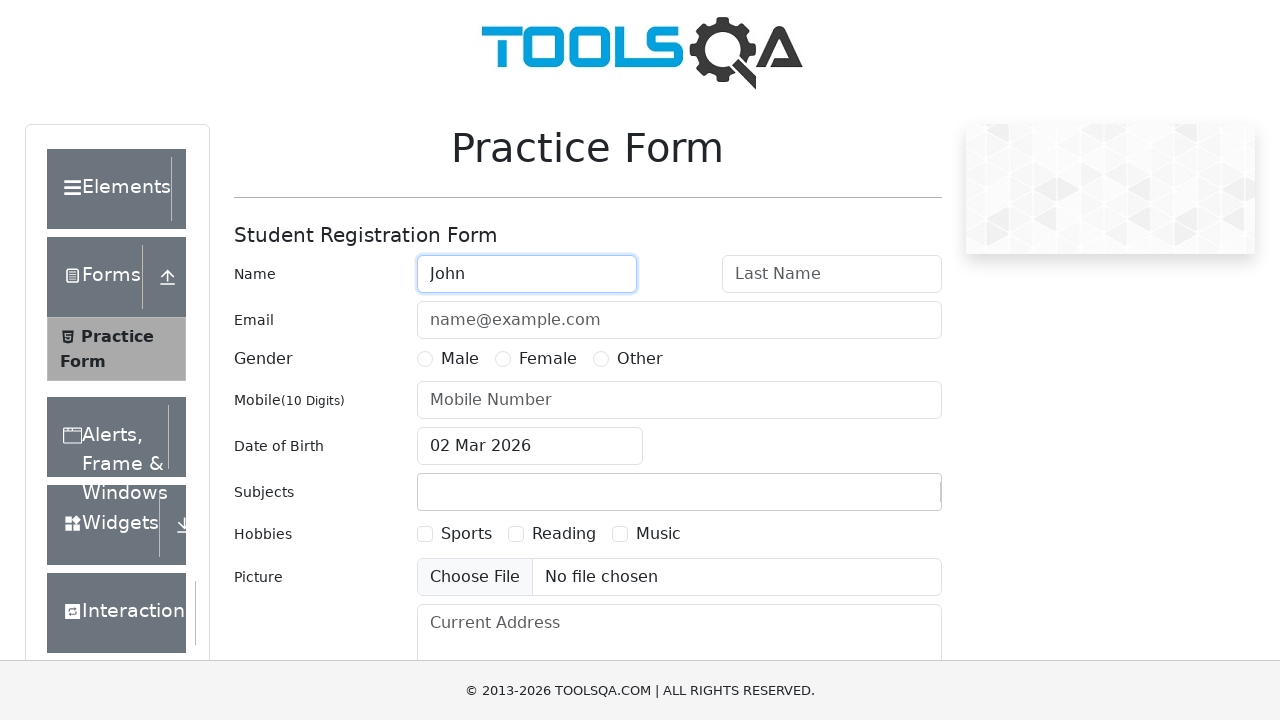

Filled last name field with 'Doe' on #lastName
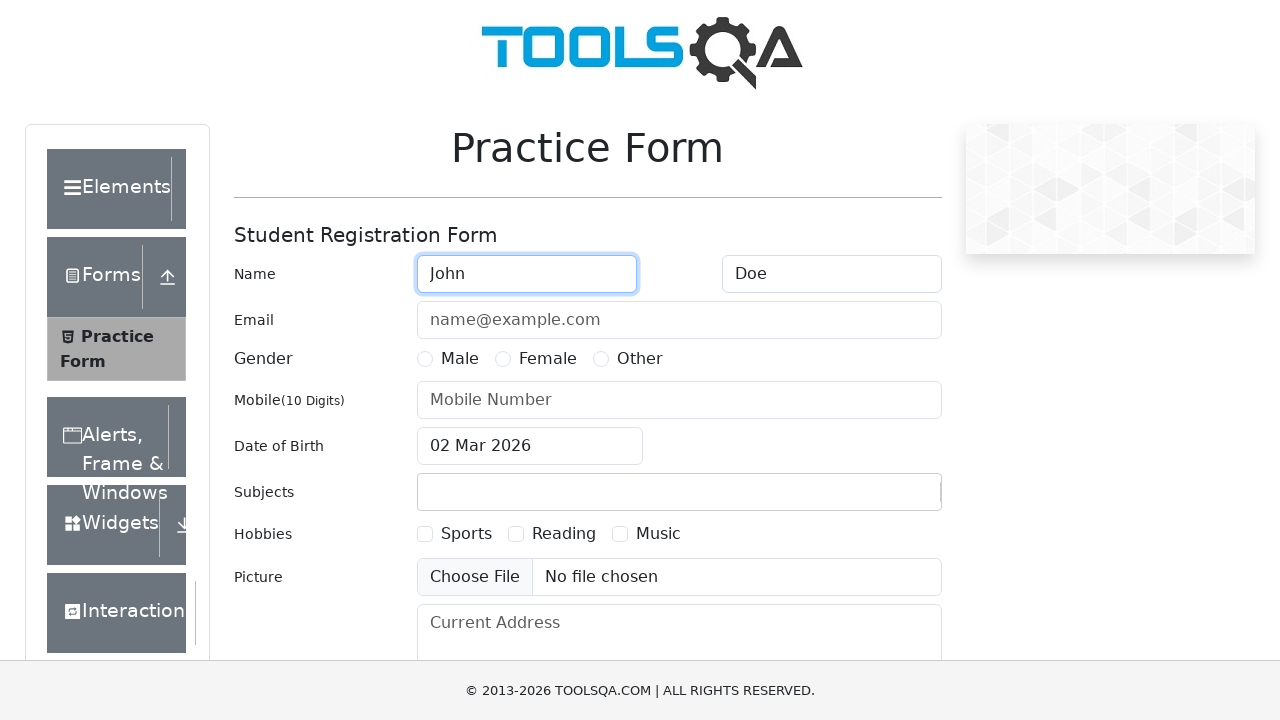

Filled email field with 'jdoe@gmail.com' on #userEmail
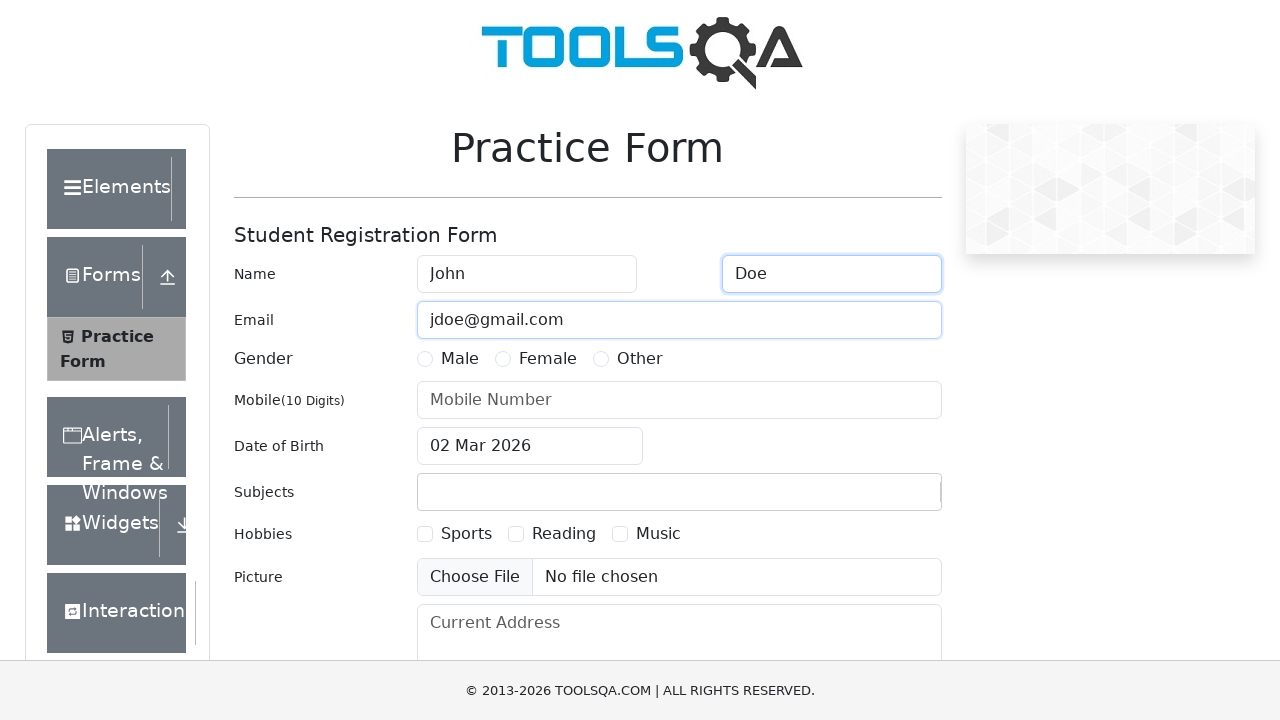

Scrolled Female gender option into view
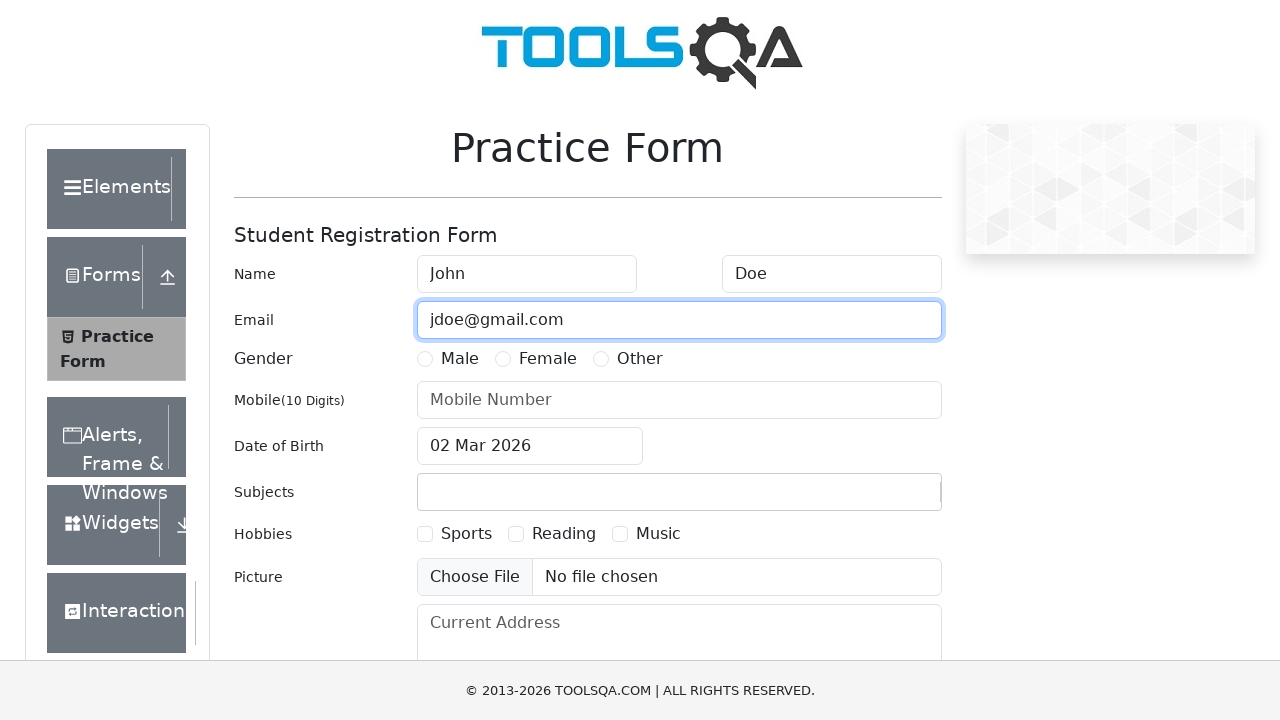

Selected Female gender option at (548, 359) on text=Female
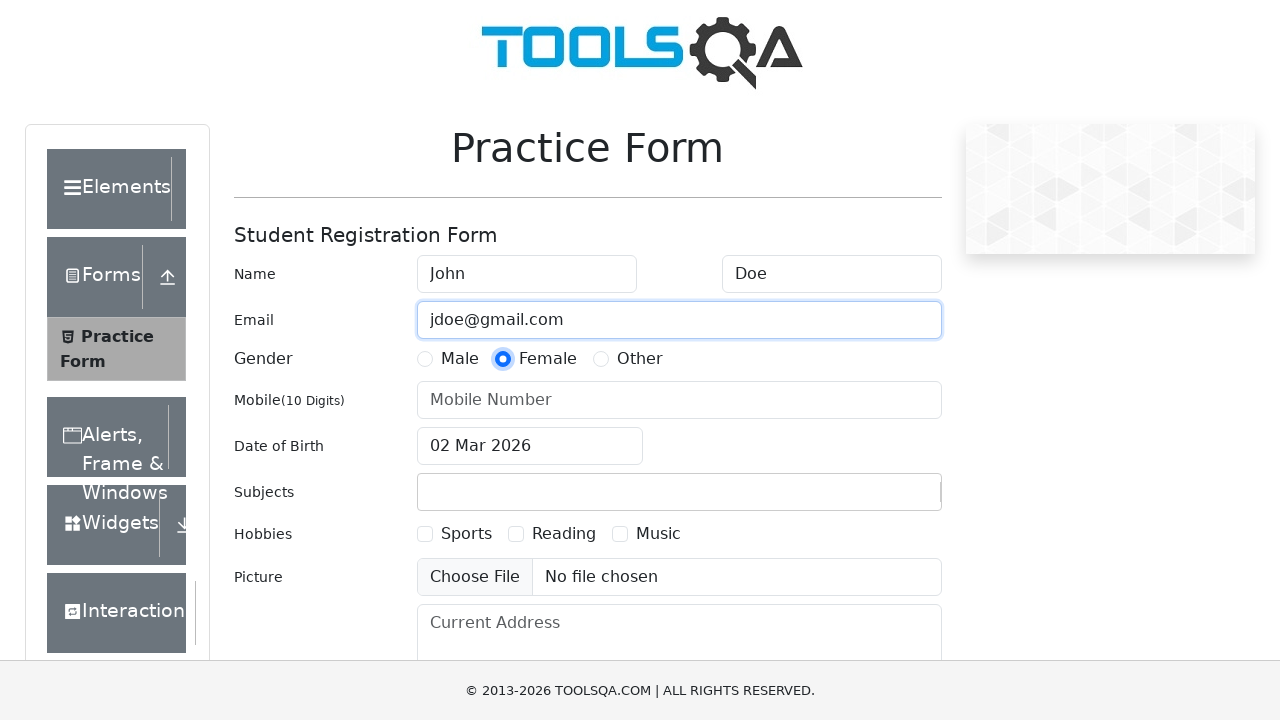

Filled mobile number field with '9210642487' on #userNumber
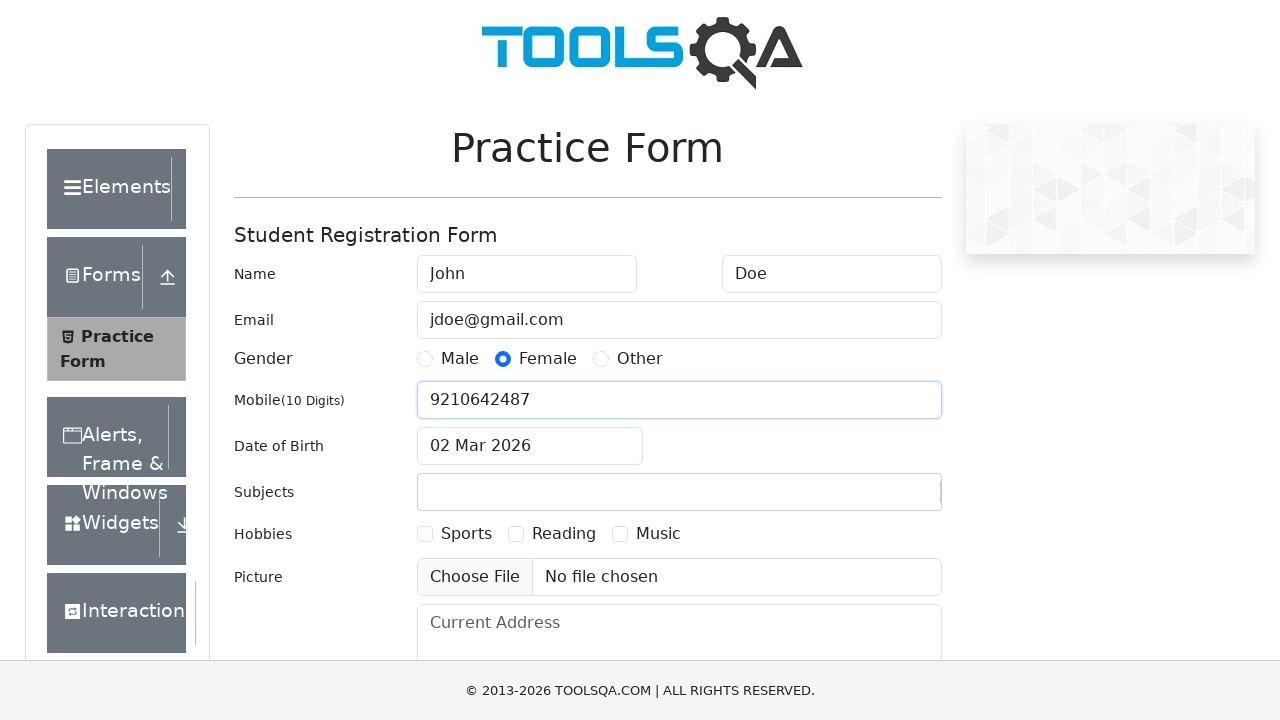

Clicked date of birth input to open date picker at (530, 446) on #dateOfBirthInput
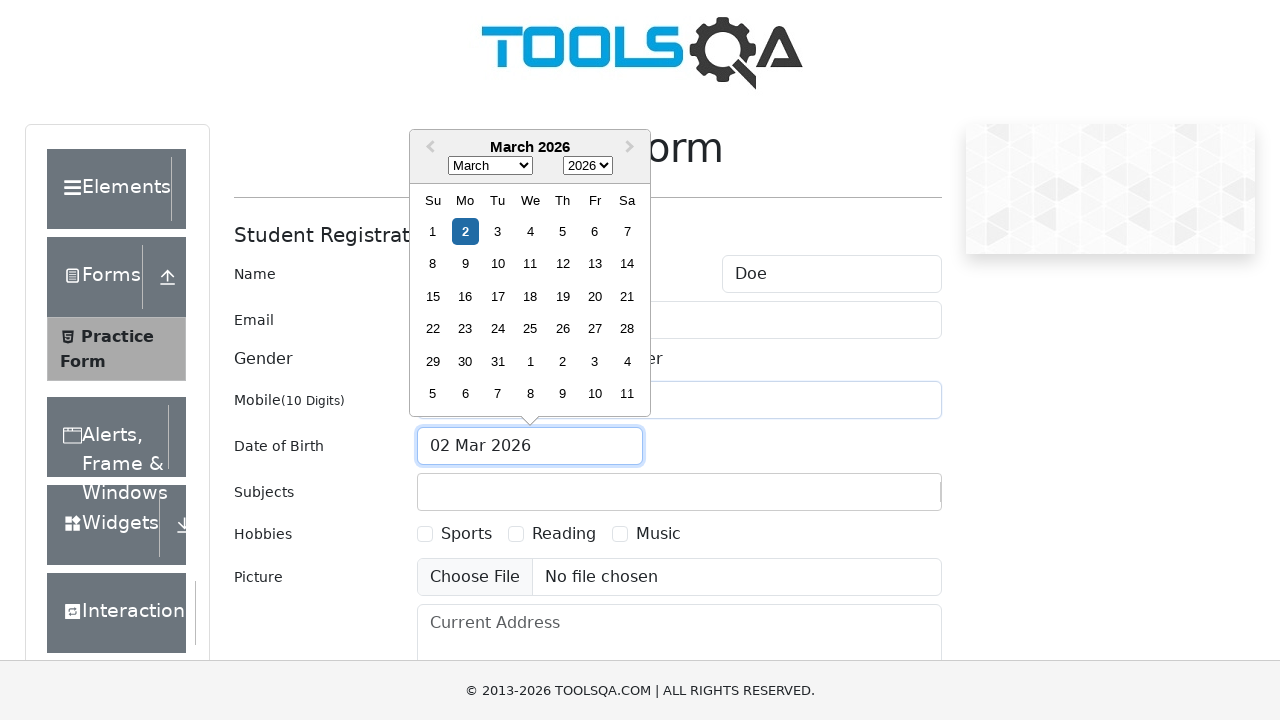

Selected year 1999 from date picker on .react-datepicker__year-select
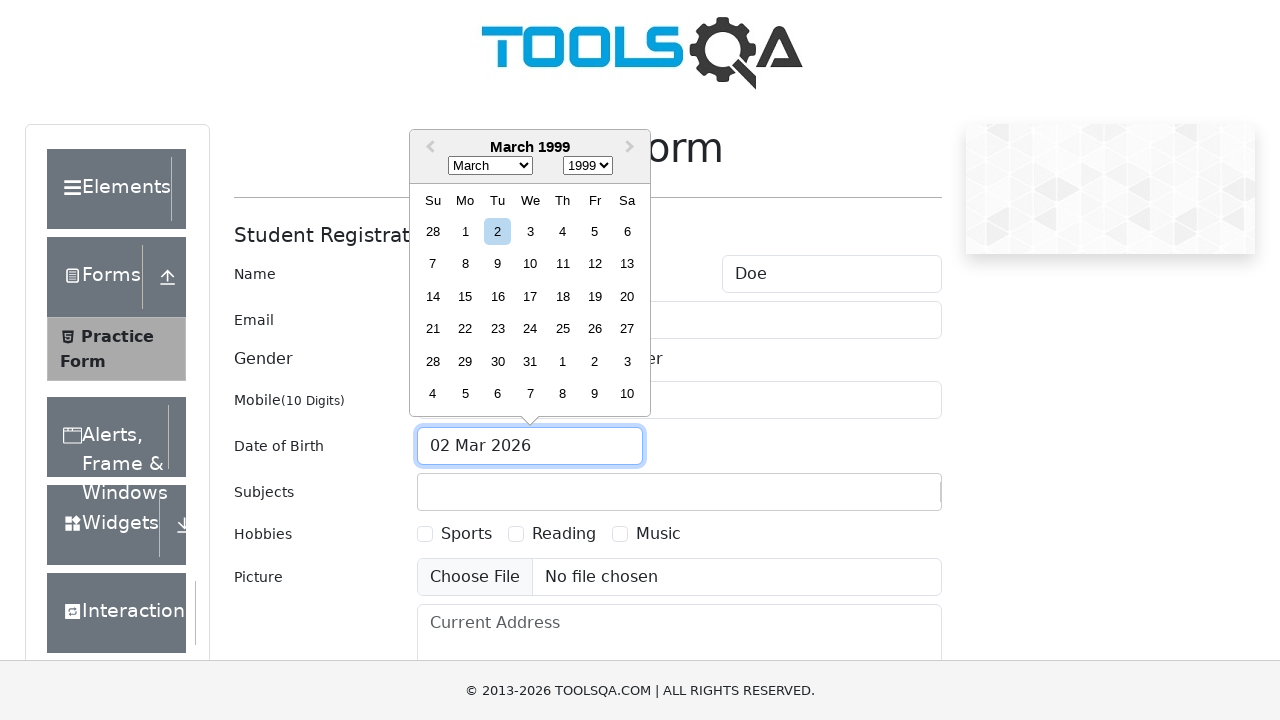

Selected April from month dropdown on .react-datepicker__month-select
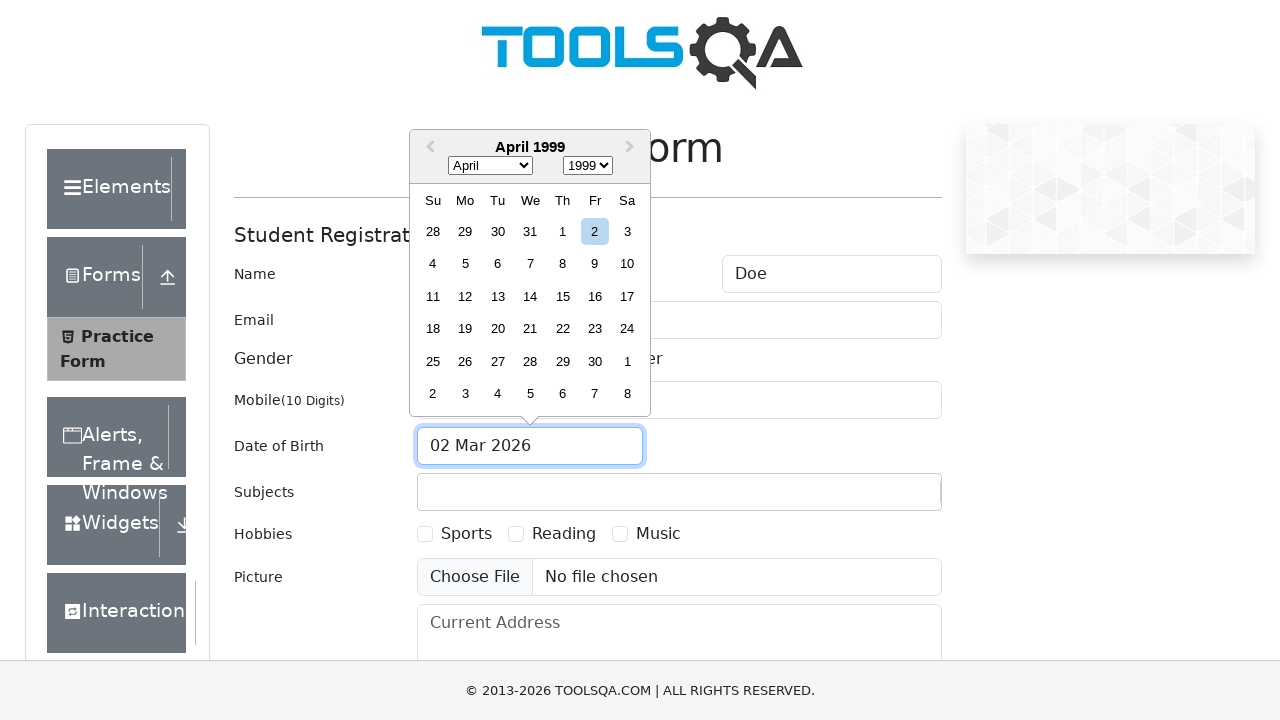

Selected day 27 from date picker at (498, 361) on .react-datepicker__day--027 >> nth=0
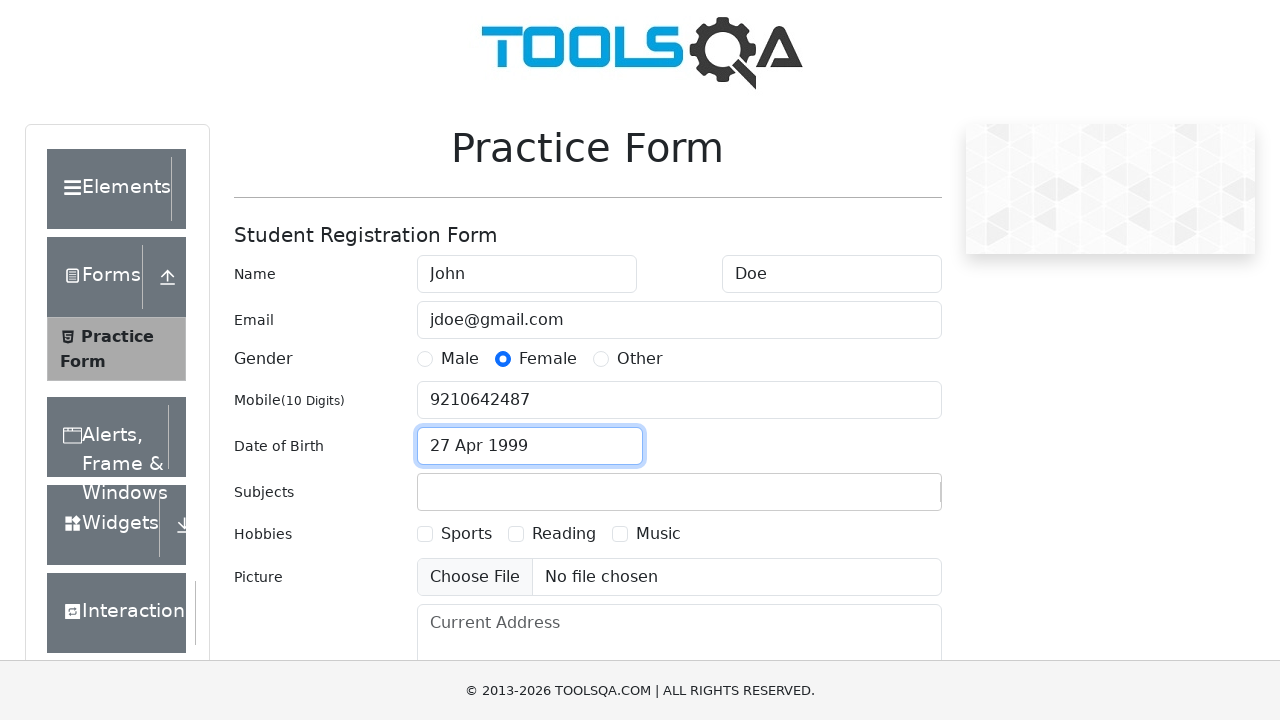

Clicked subjects input field at (679, 492) on .subjects-auto-complete__value-container
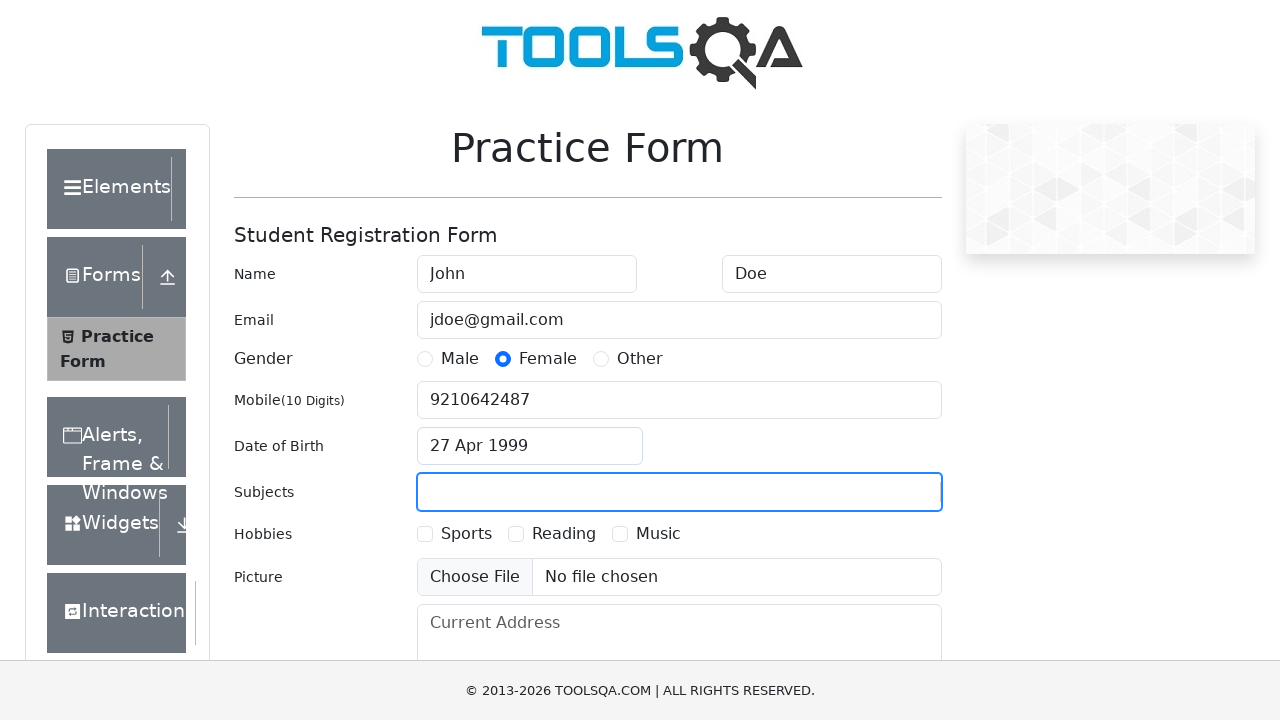

Filled subjects input with 'Arts' on #subjectsInput
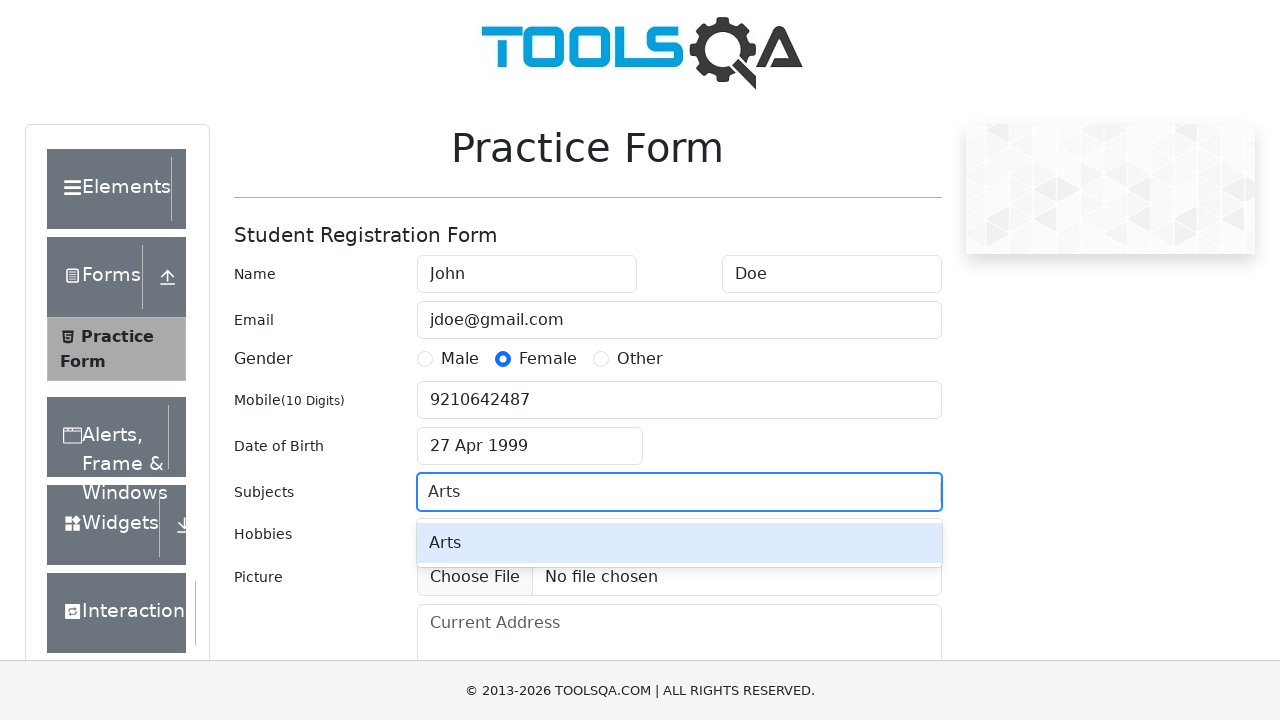

Pressed Enter to add Arts subject
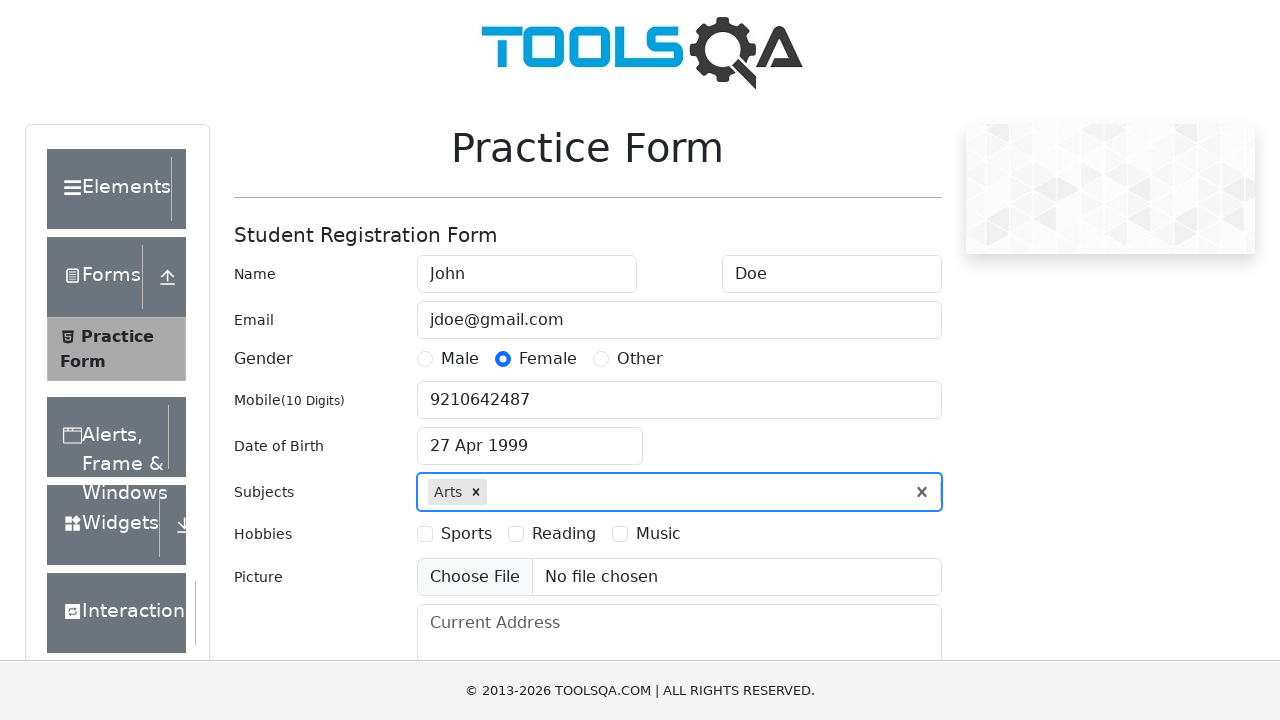

Filled subjects input with 'Computer Science' on #subjectsInput
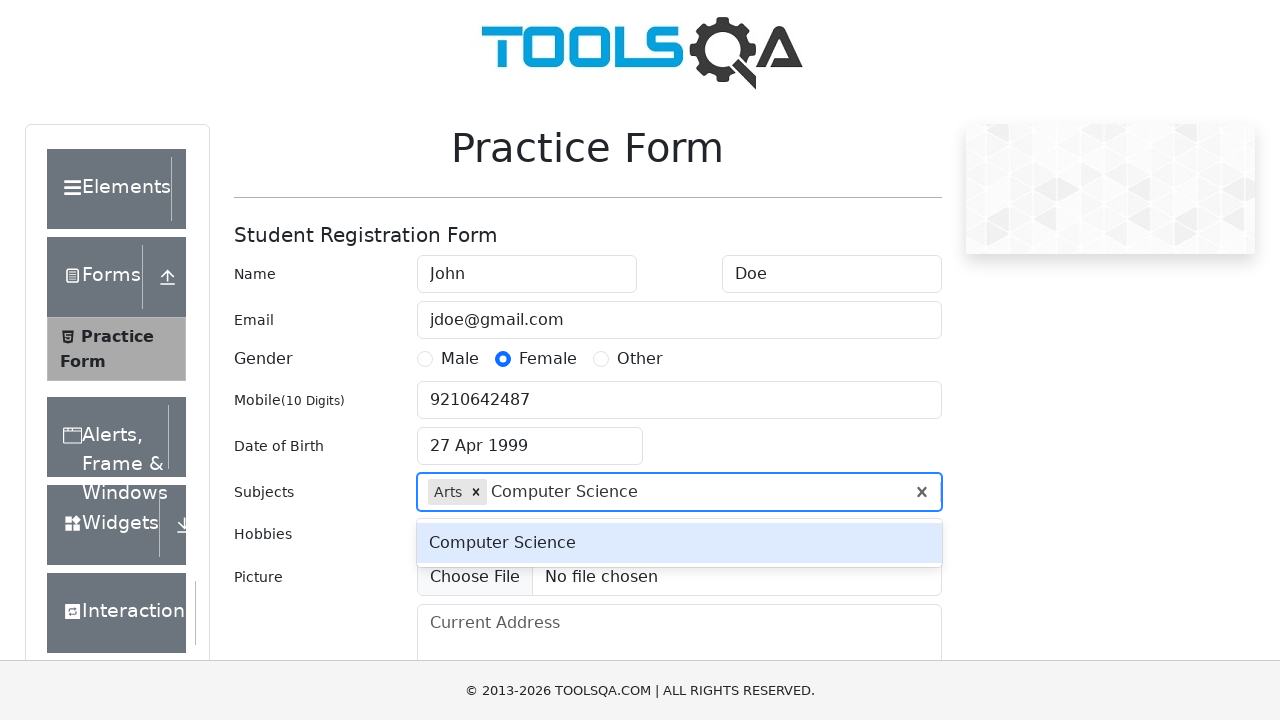

Pressed Enter to add Computer Science subject
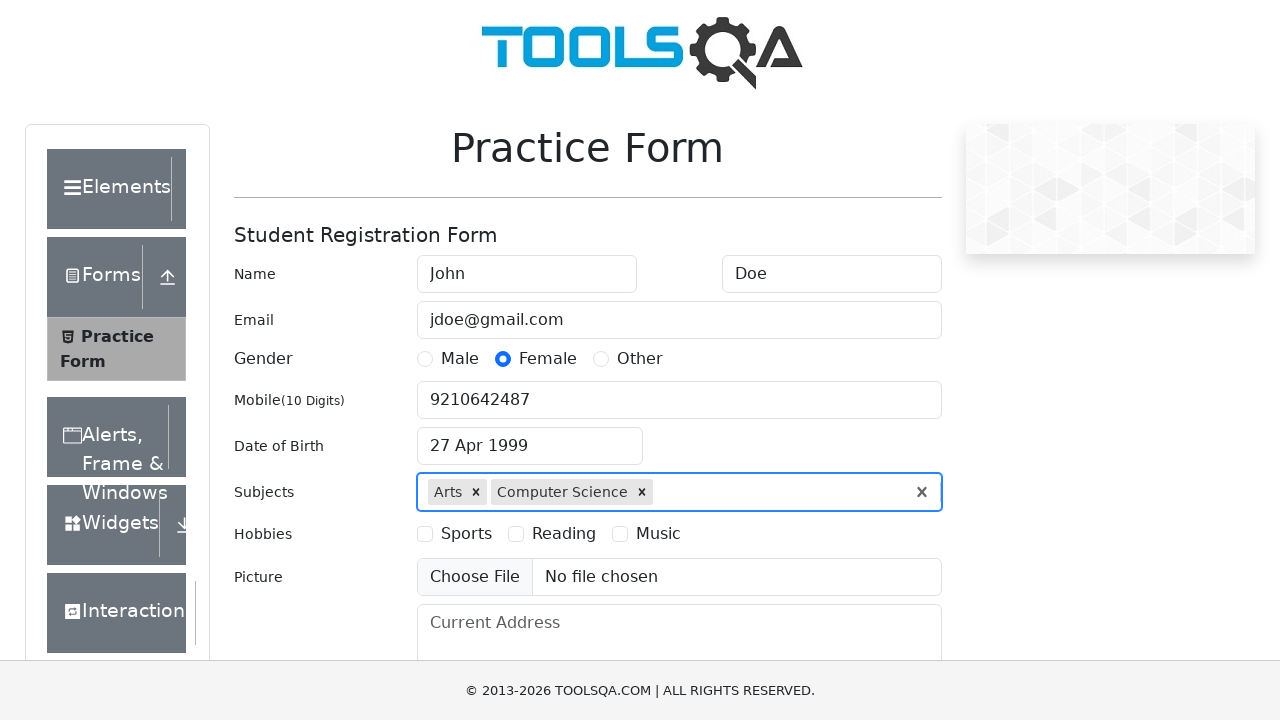

Selected Music hobby checkbox at (658, 534) on text=Music
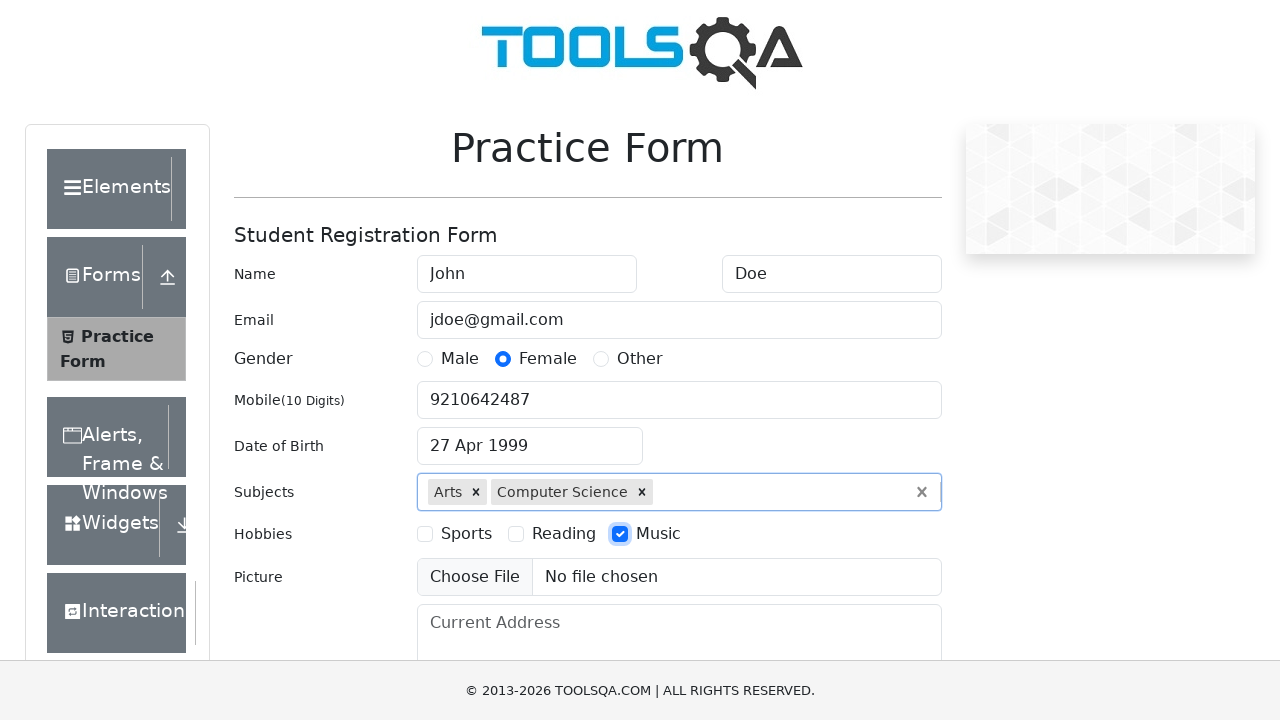

Filled current address field with 'Some St, 1' on #currentAddress
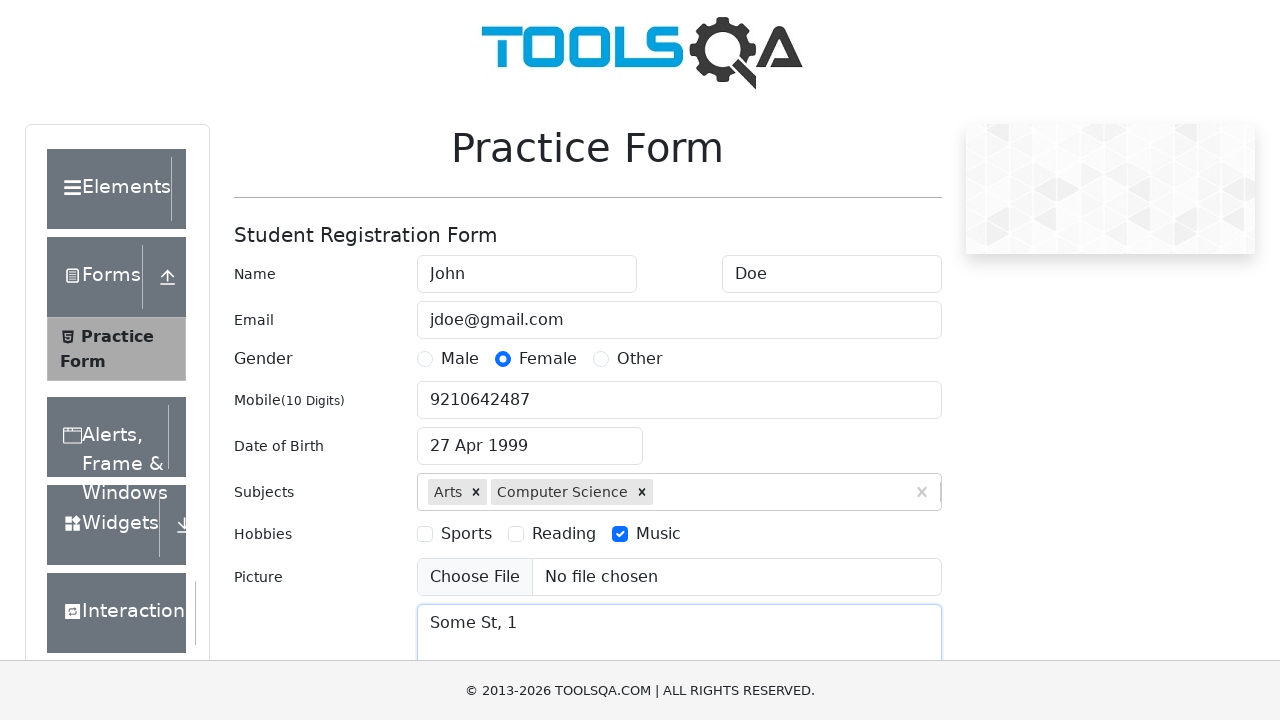

Scrolled state dropdown into view
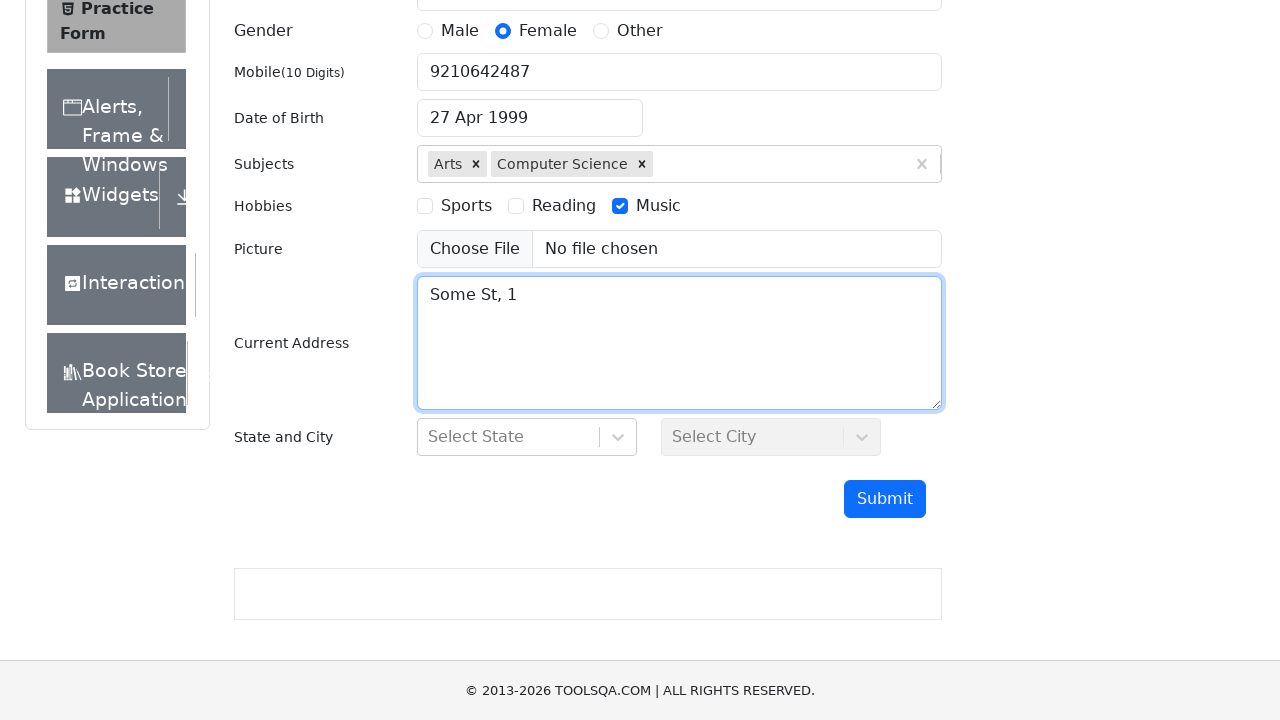

Clicked state dropdown to open options at (527, 437) on #state
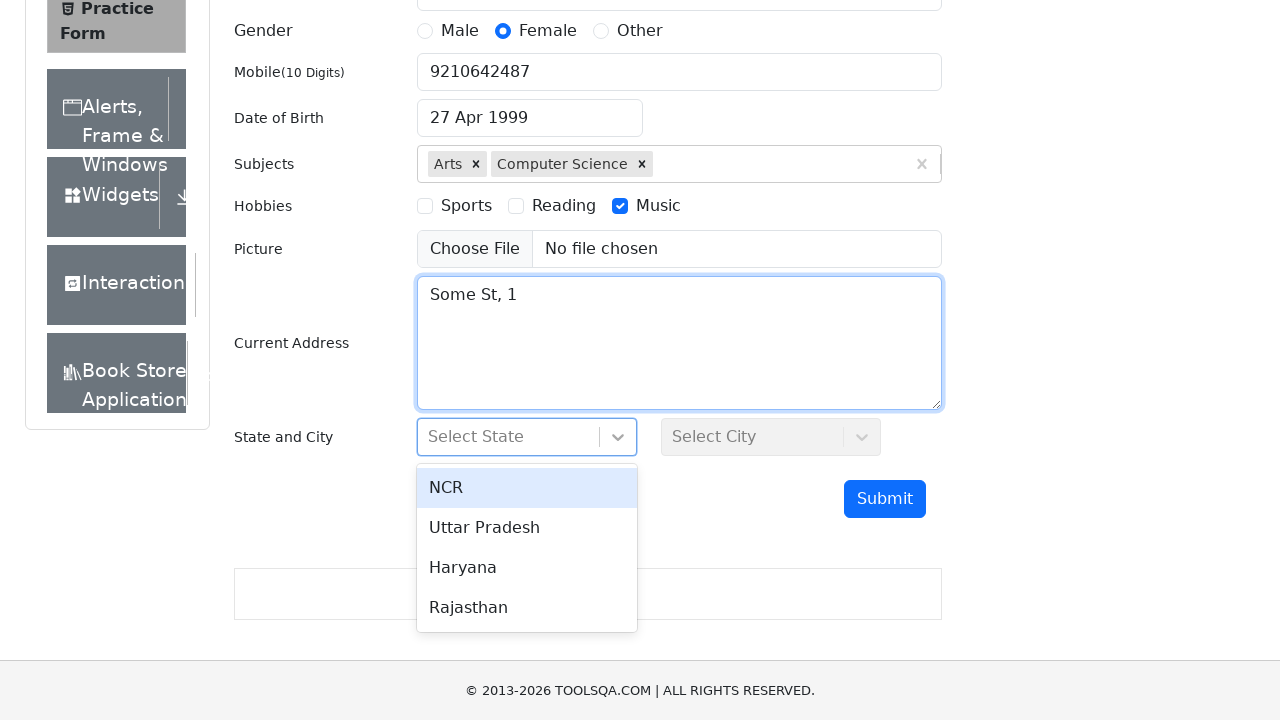

Selected state option from dropdown at (527, 608) on #react-select-3-option-3
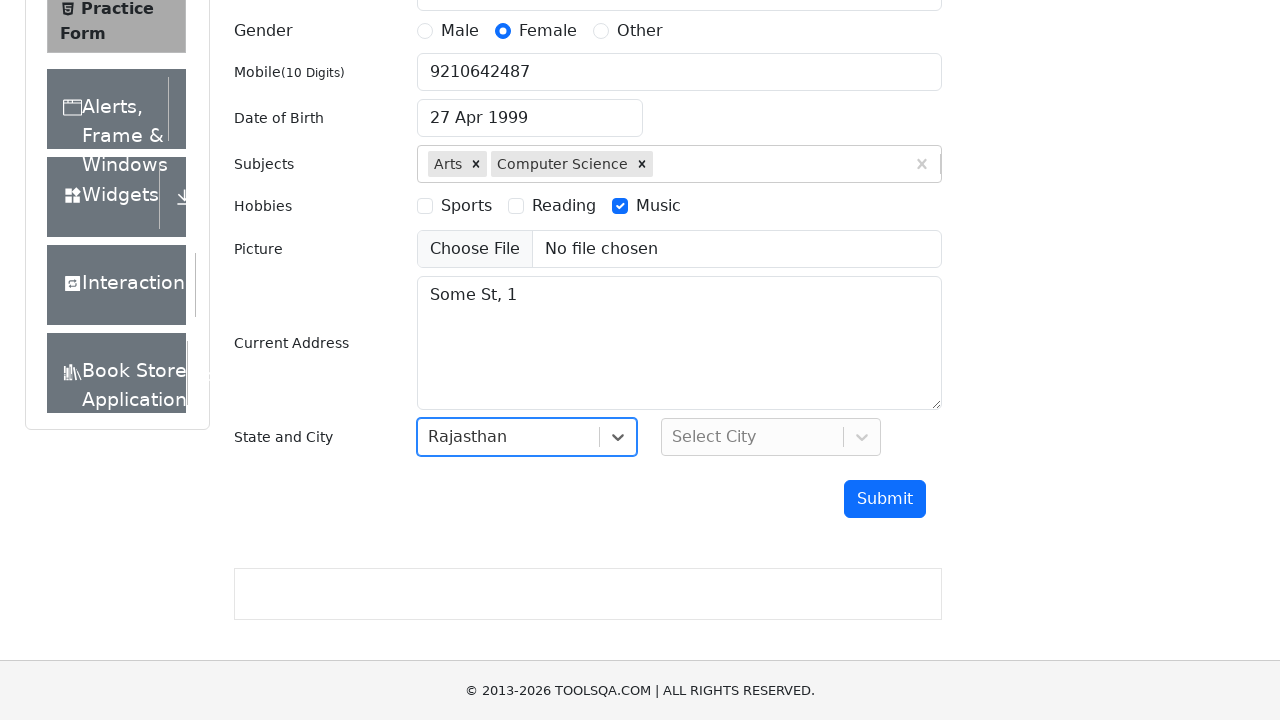

Clicked city dropdown to open options at (771, 437) on #city
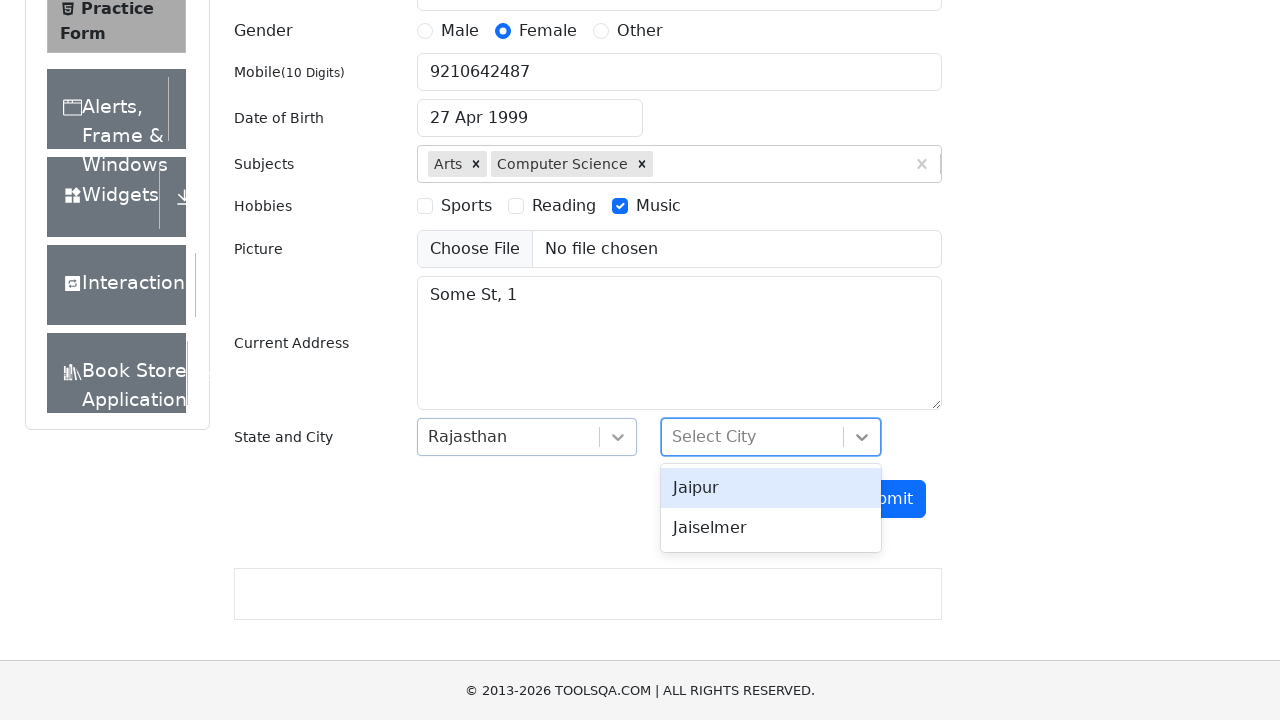

Selected city option from dropdown at (771, 488) on #react-select-4-option-0
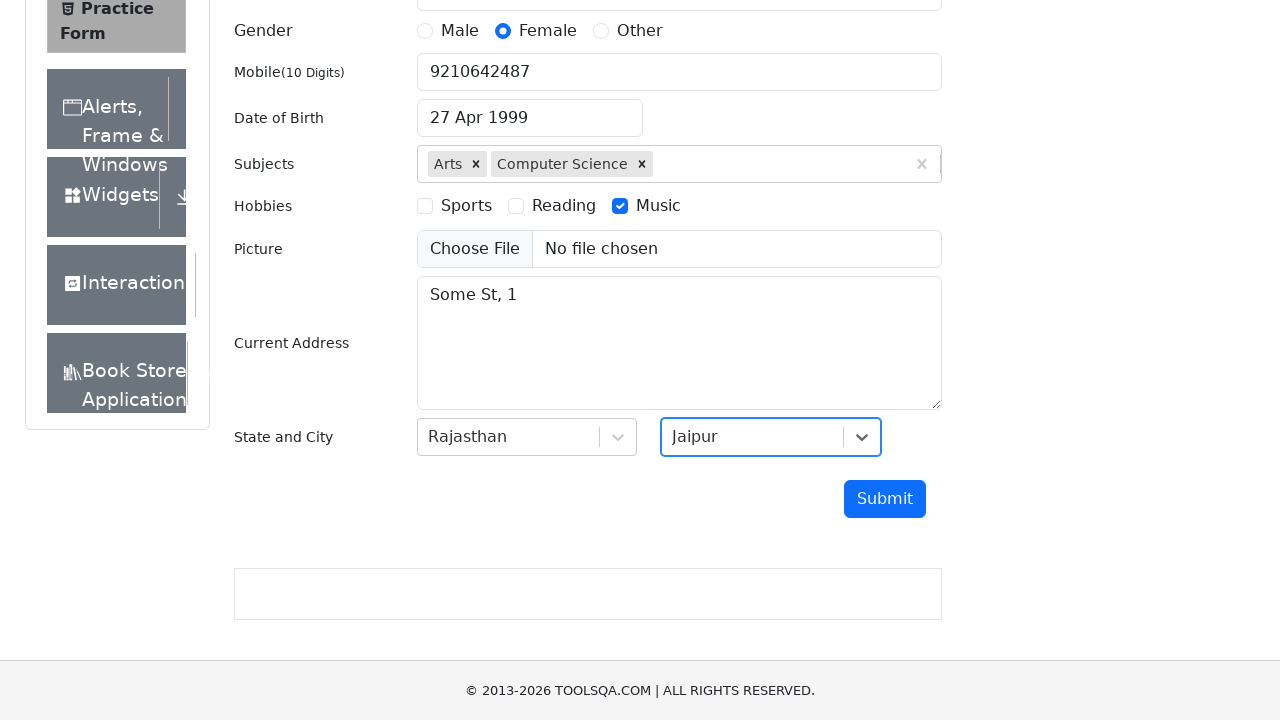

Clicked submit button to submit form at (885, 499) on #submit
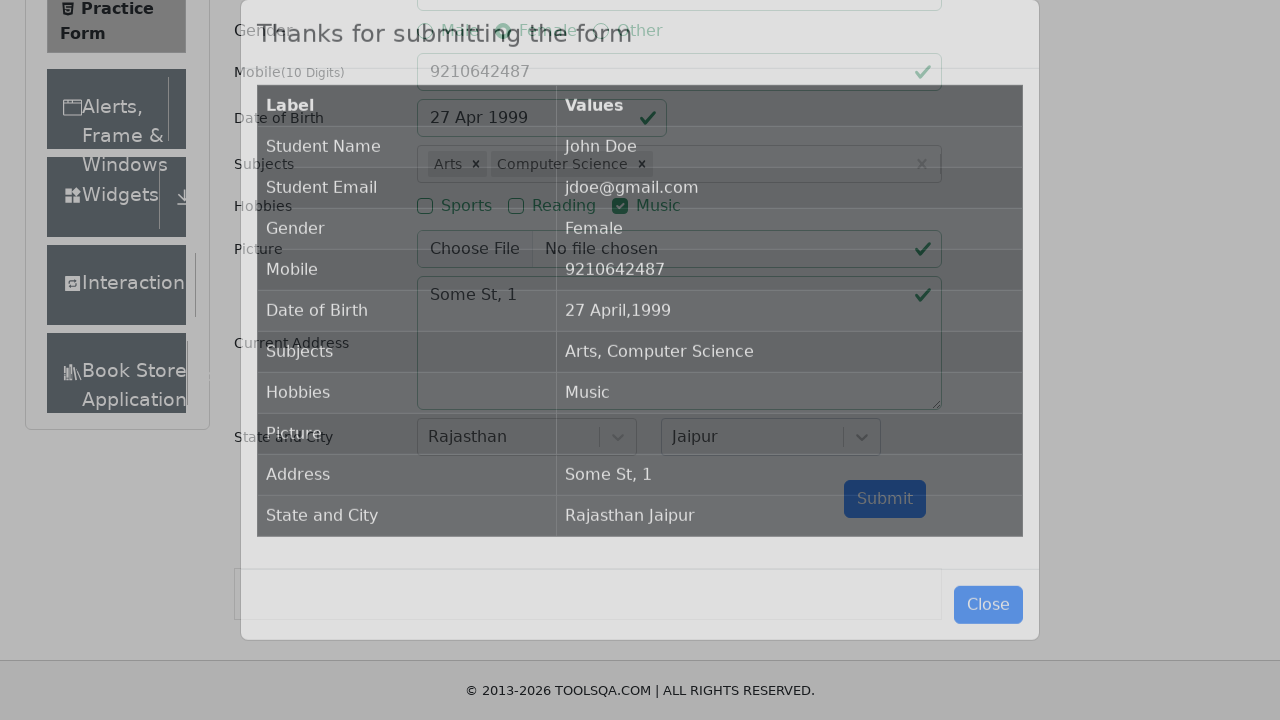

Confirmation modal appeared
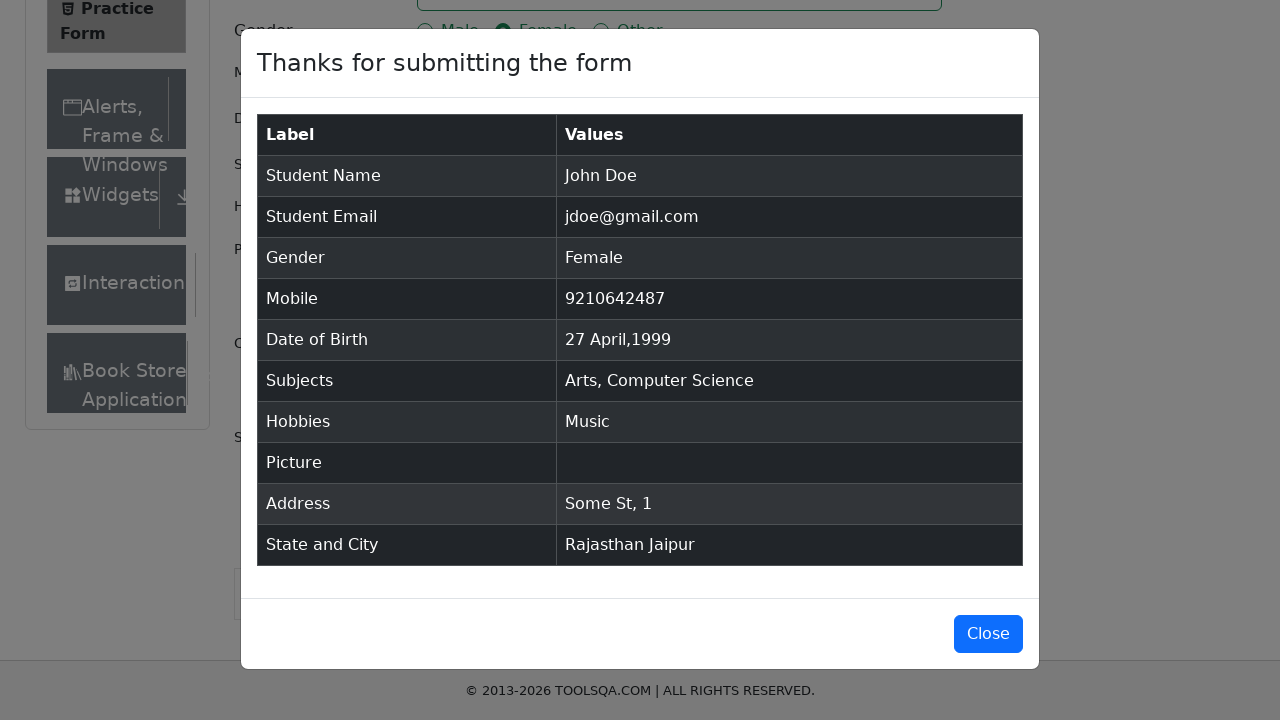

Verified modal title displays 'Thanks for submitting the form'
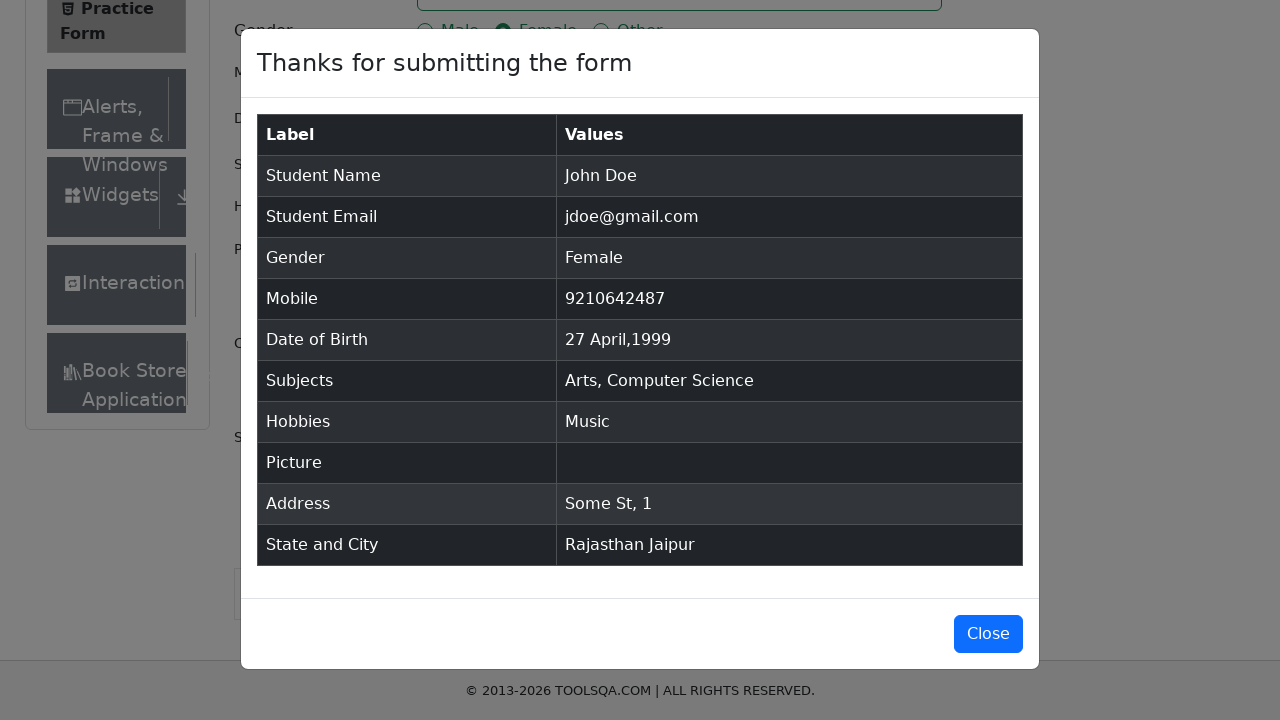

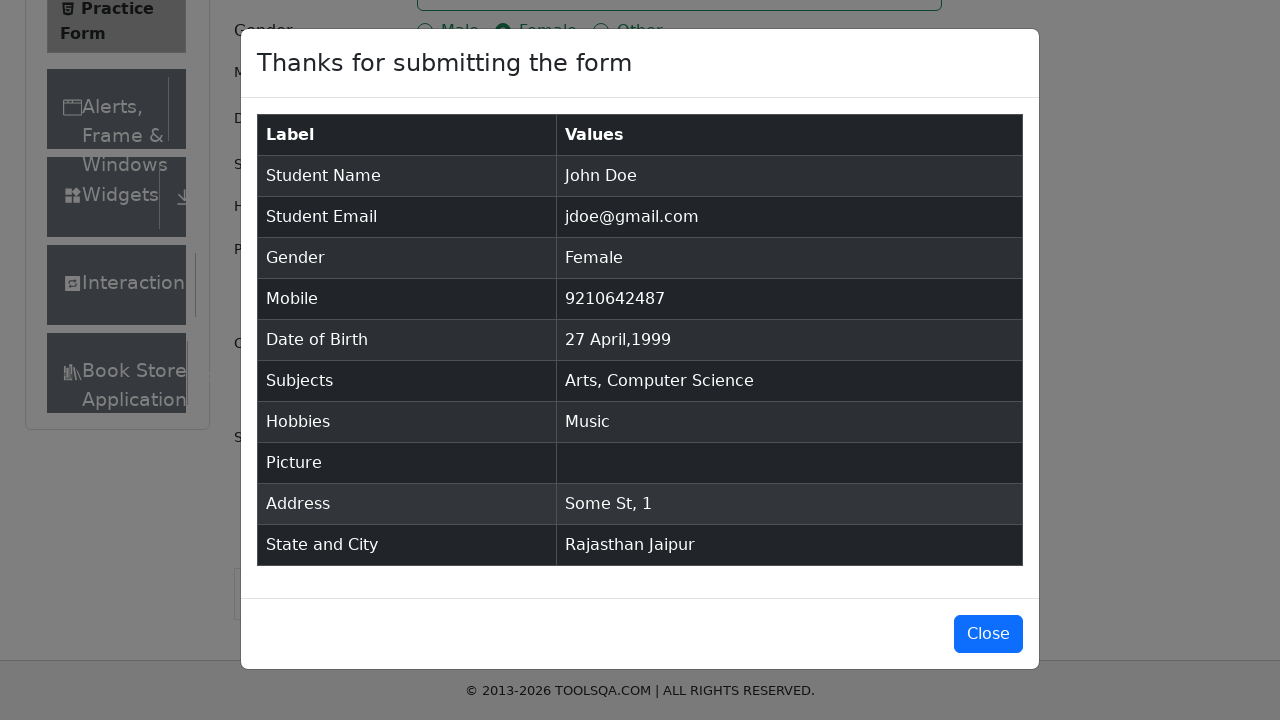